Tests page loading with image blocking and error monitoring by navigating to demoqa.com while intercepting and aborting image requests

Starting URL: https://demoqa.com

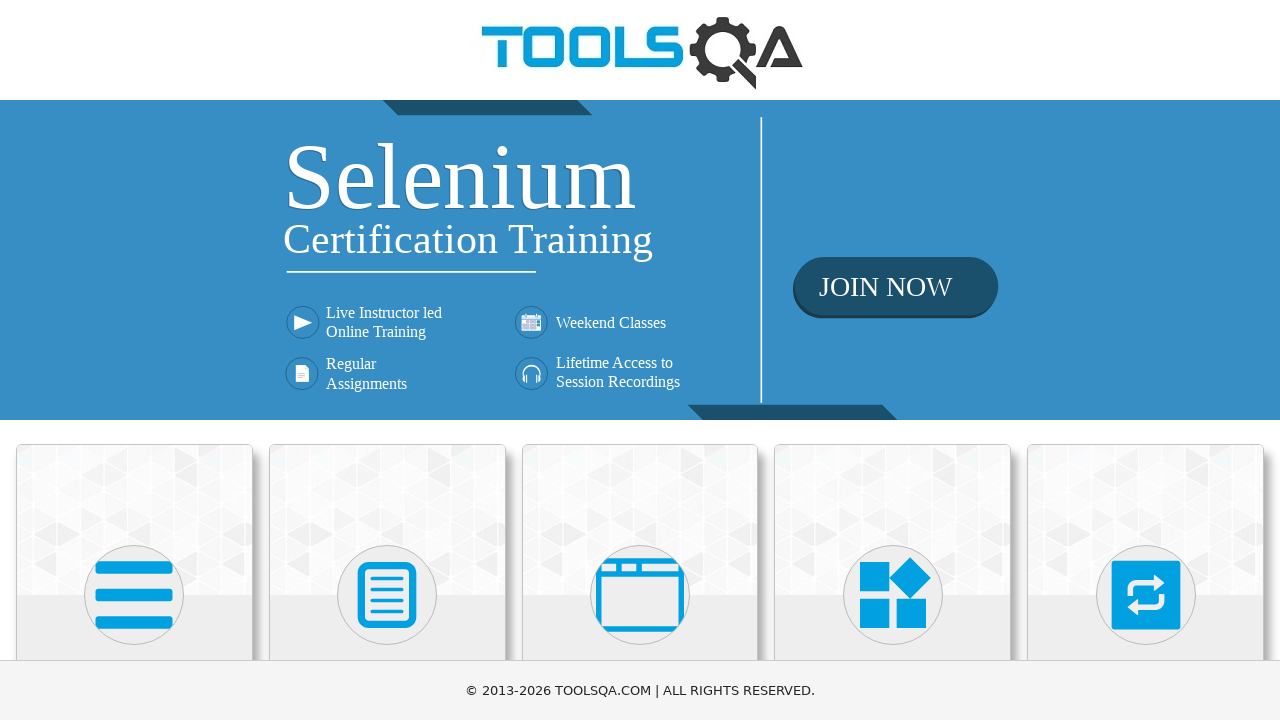

Set up route to block image requests
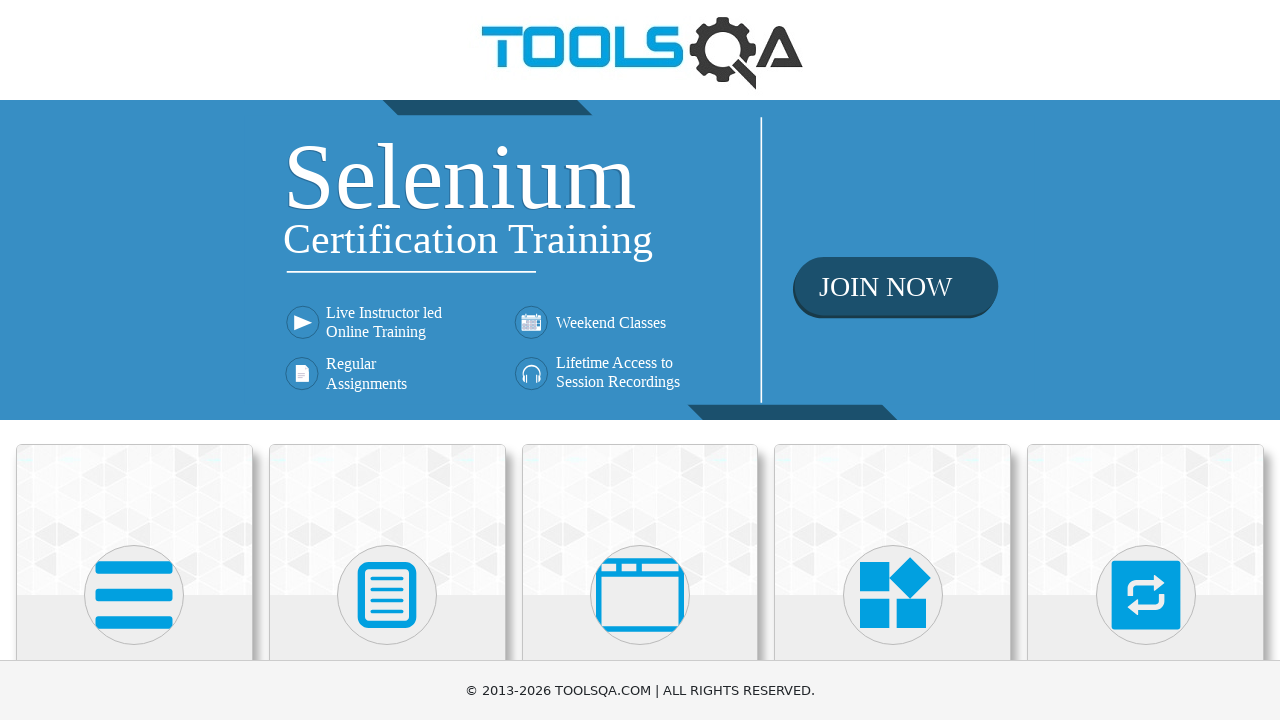

Set up page error event listener
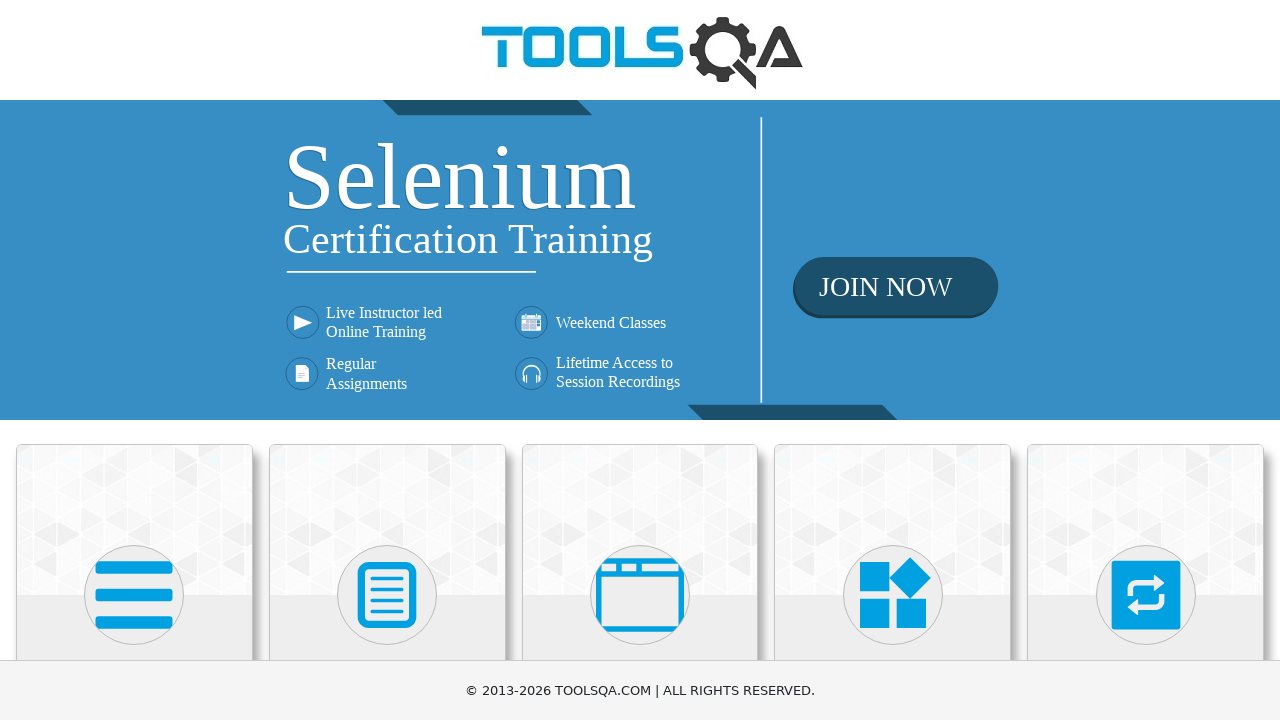

Navigated to https://demoqa.com with image blocking enabled
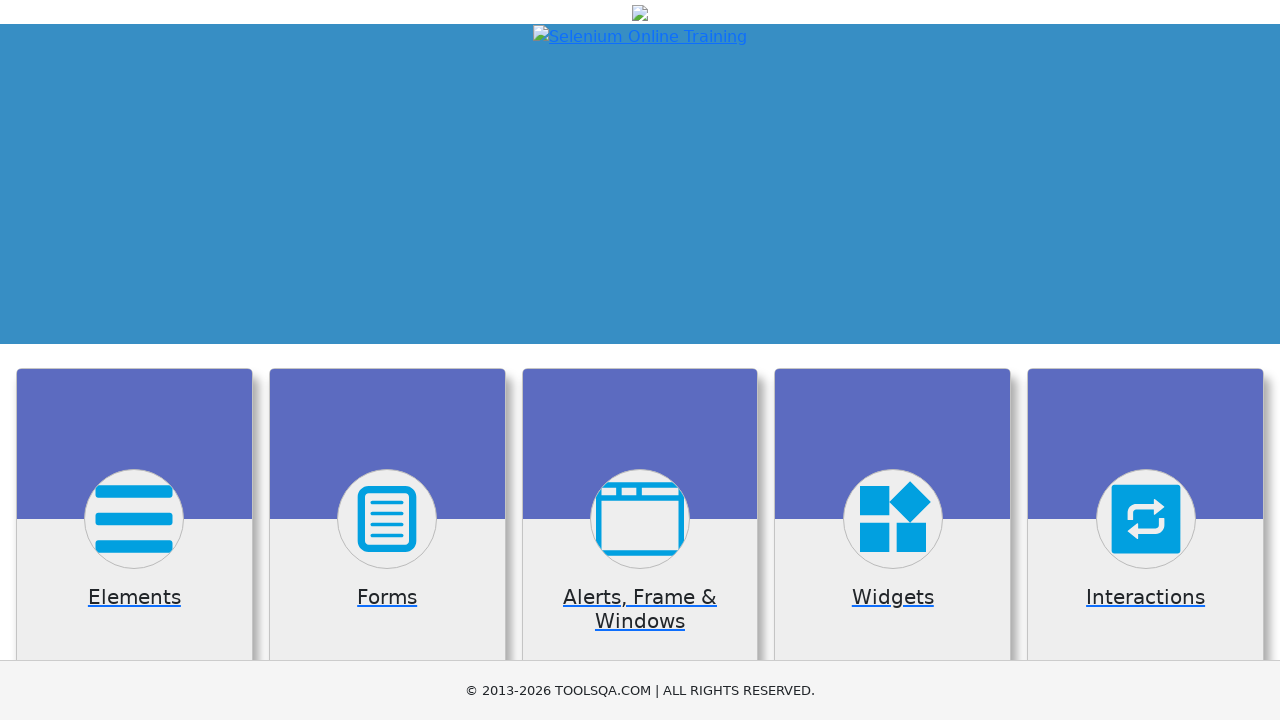

Page reached network idle state
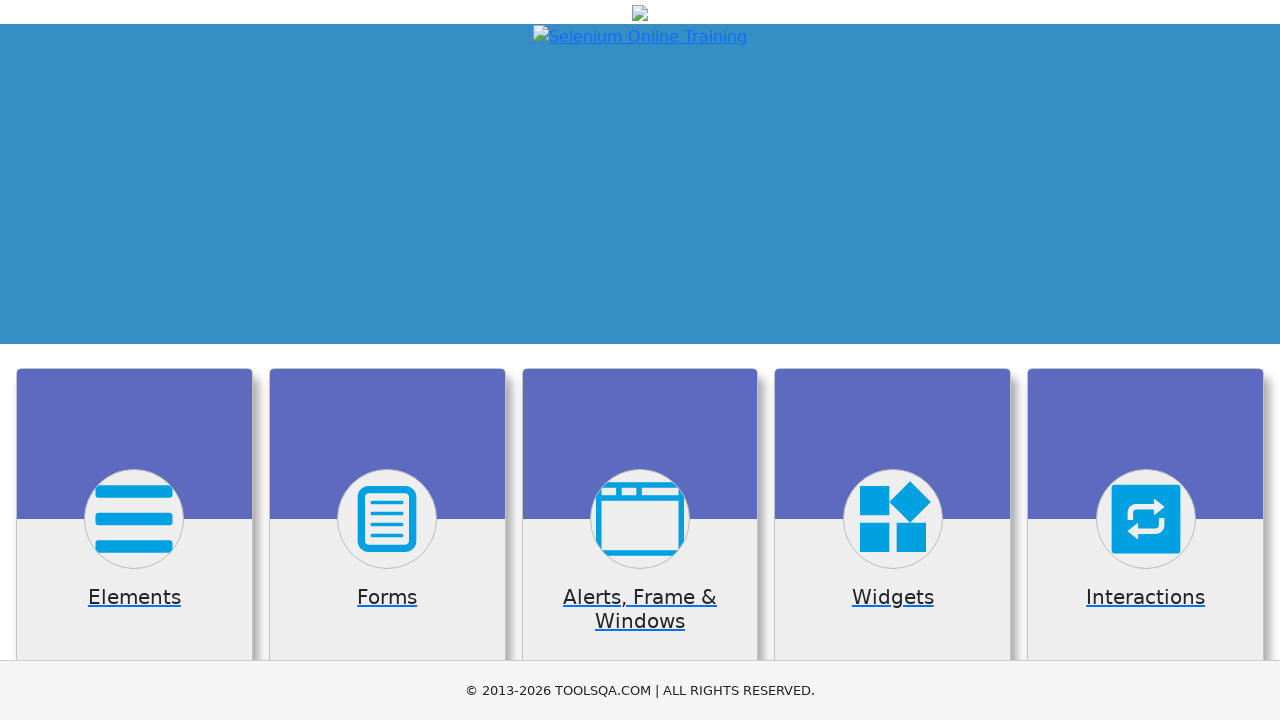

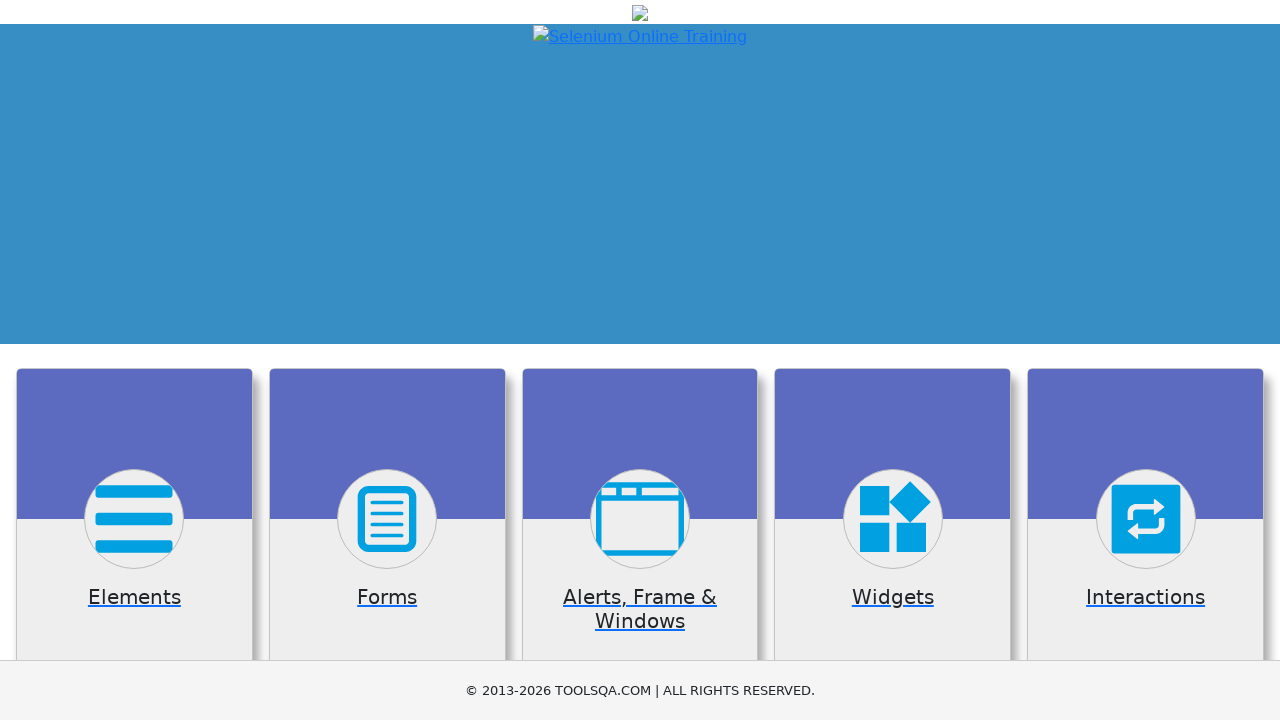